Tests link navigation by finding links in a footer section column, opening each link in a new tab using keyboard shortcuts, then switching through all opened tabs to verify they load correctly.

Starting URL: http://qaclickacademy.com/practice.php

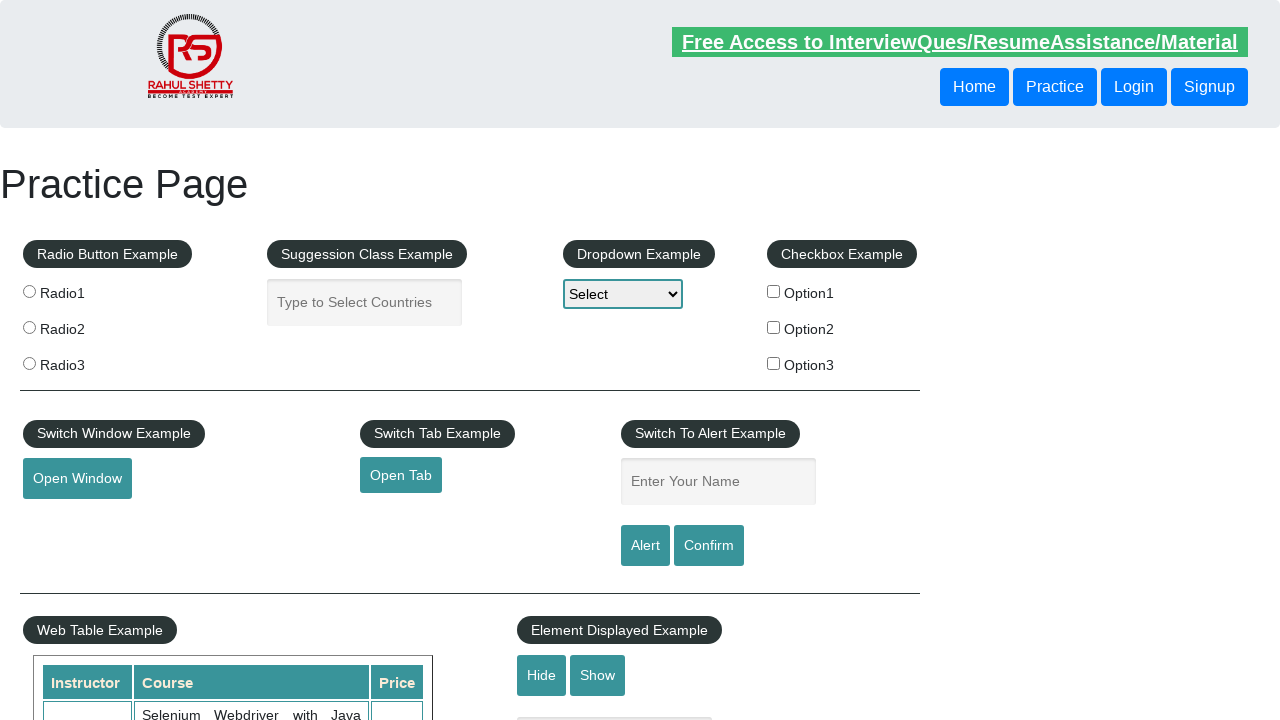

Footer section #gf-BIG loaded
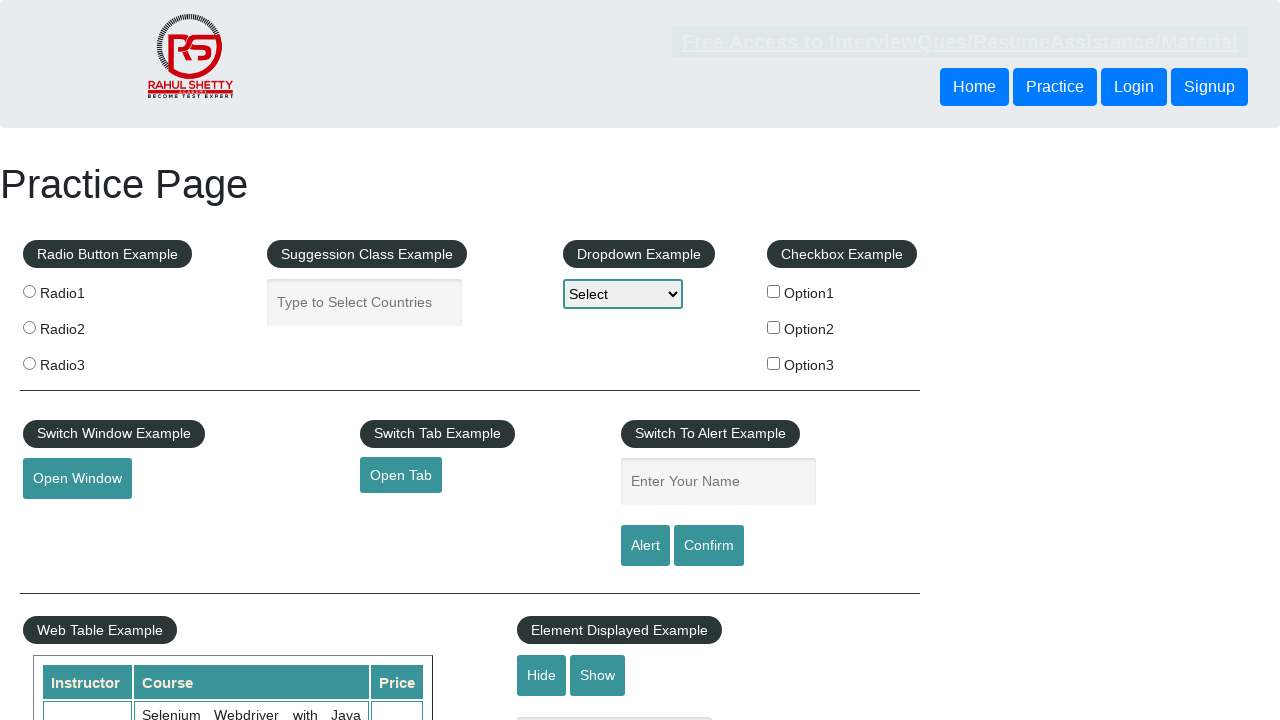

Located footer element
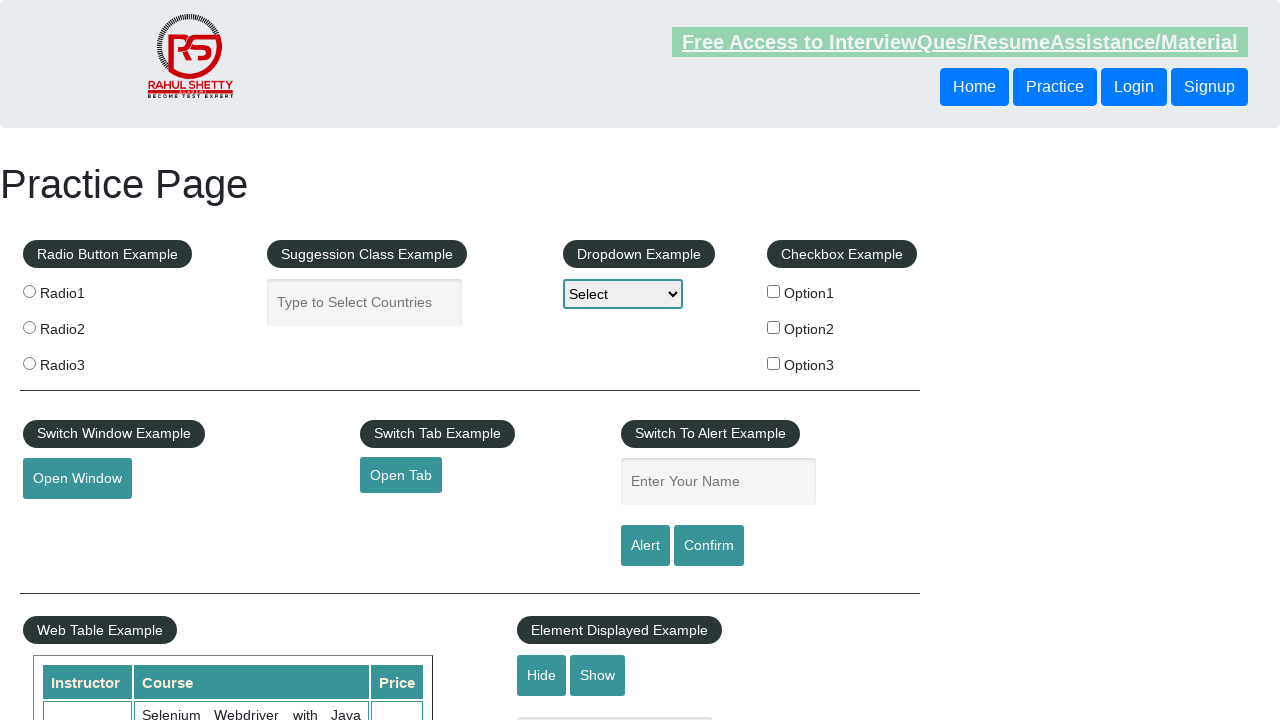

Located first column of footer links
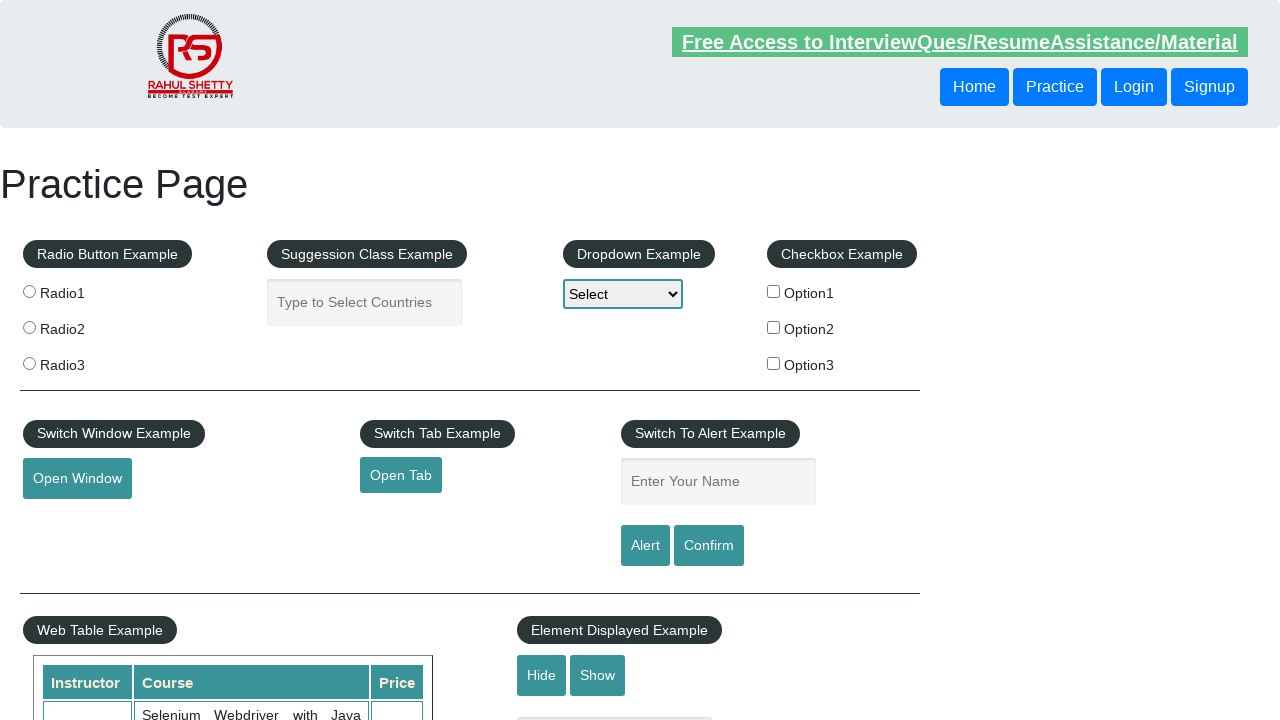

Found 5 links in footer column
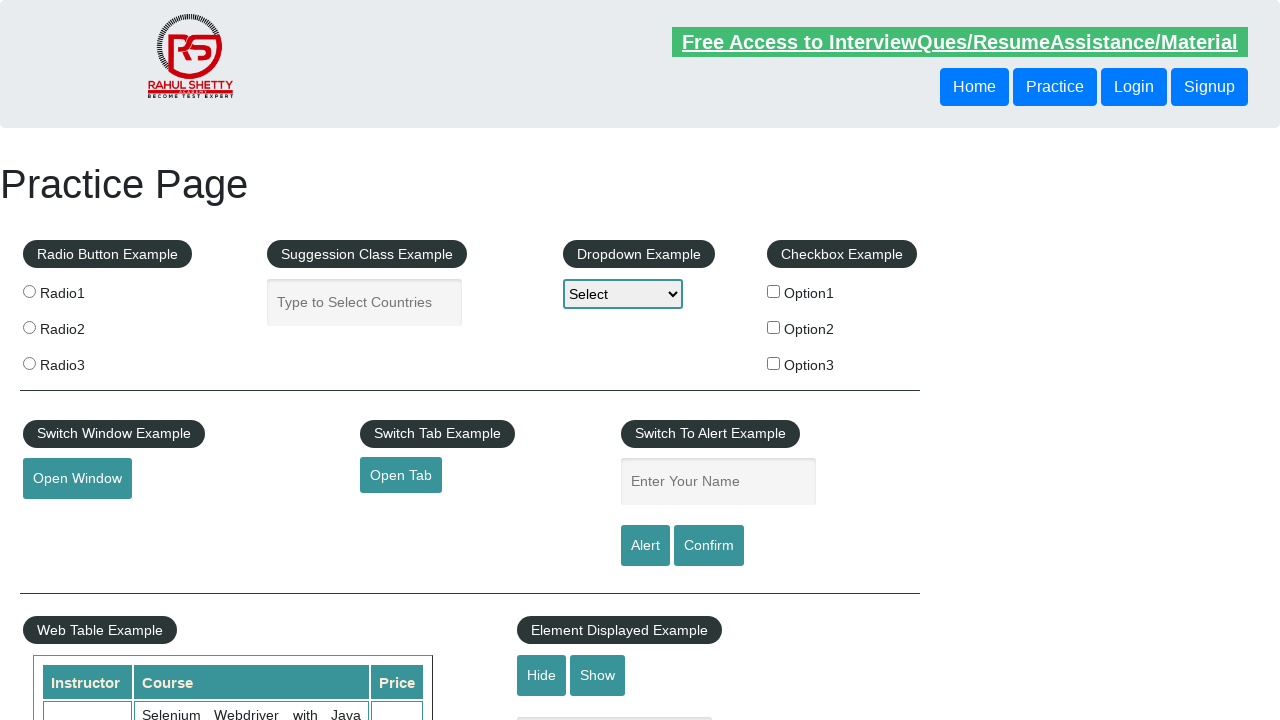

Opened footer link 1 in new tab using Ctrl+Click at (68, 520) on #gf-BIG >> xpath=//table/tbody/tr/td[1]/ul >> a >> nth=1
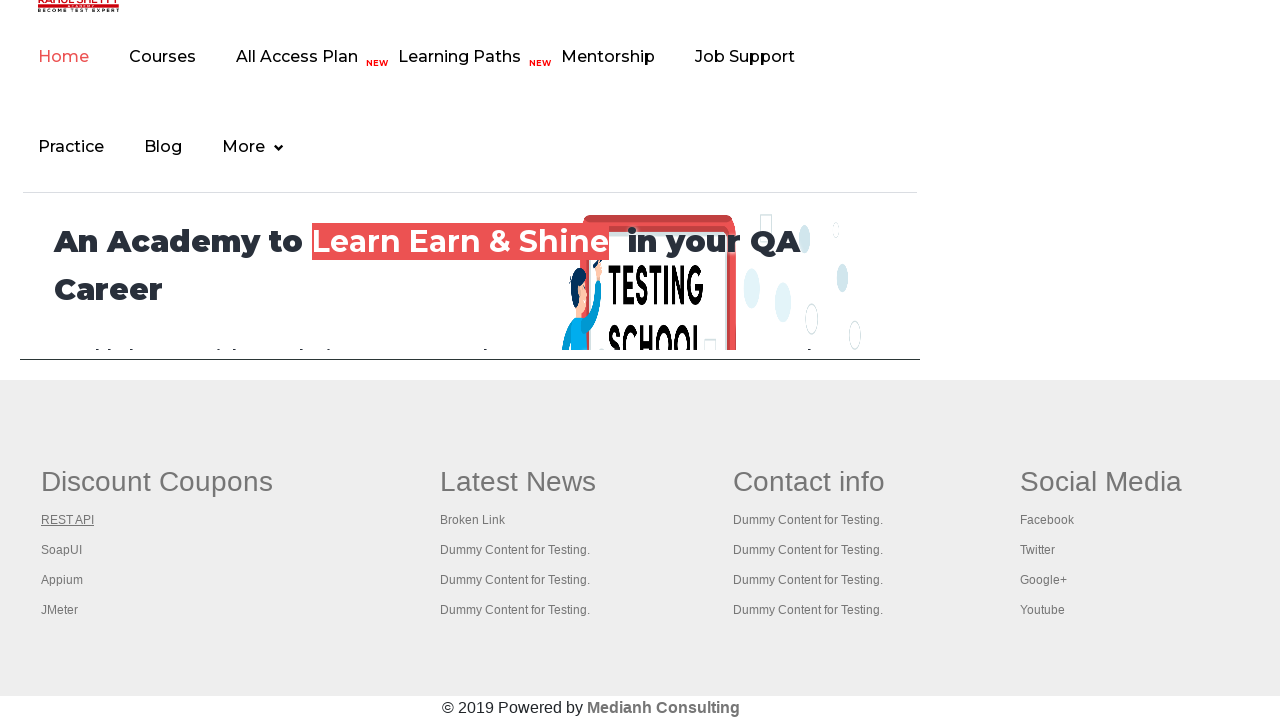

Waited 2 seconds for link 1 to load
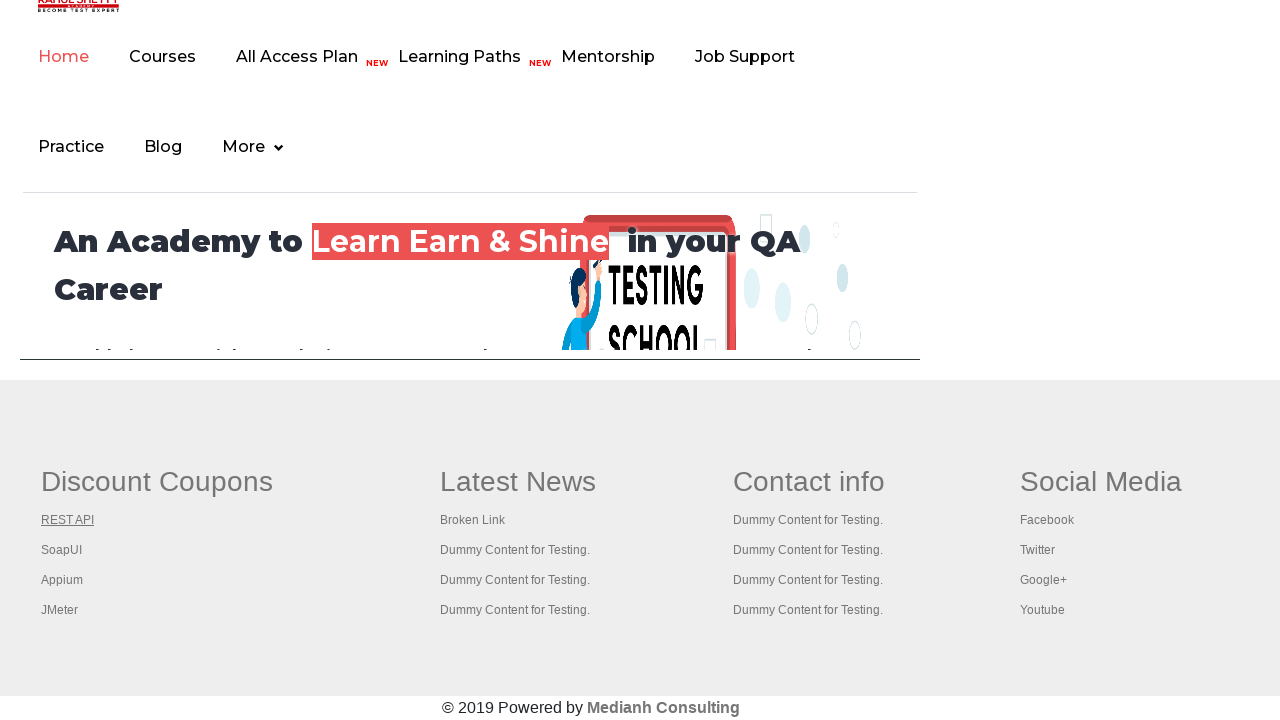

Opened footer link 2 in new tab using Ctrl+Click at (62, 550) on #gf-BIG >> xpath=//table/tbody/tr/td[1]/ul >> a >> nth=2
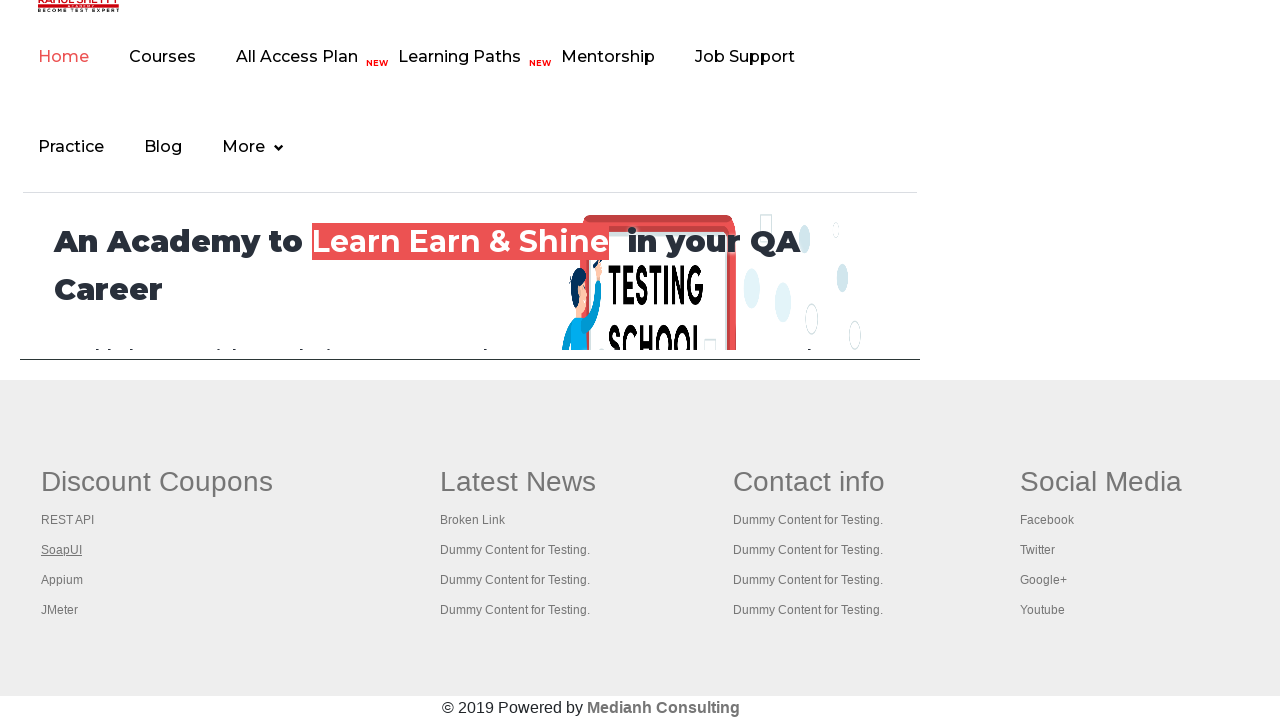

Waited 2 seconds for link 2 to load
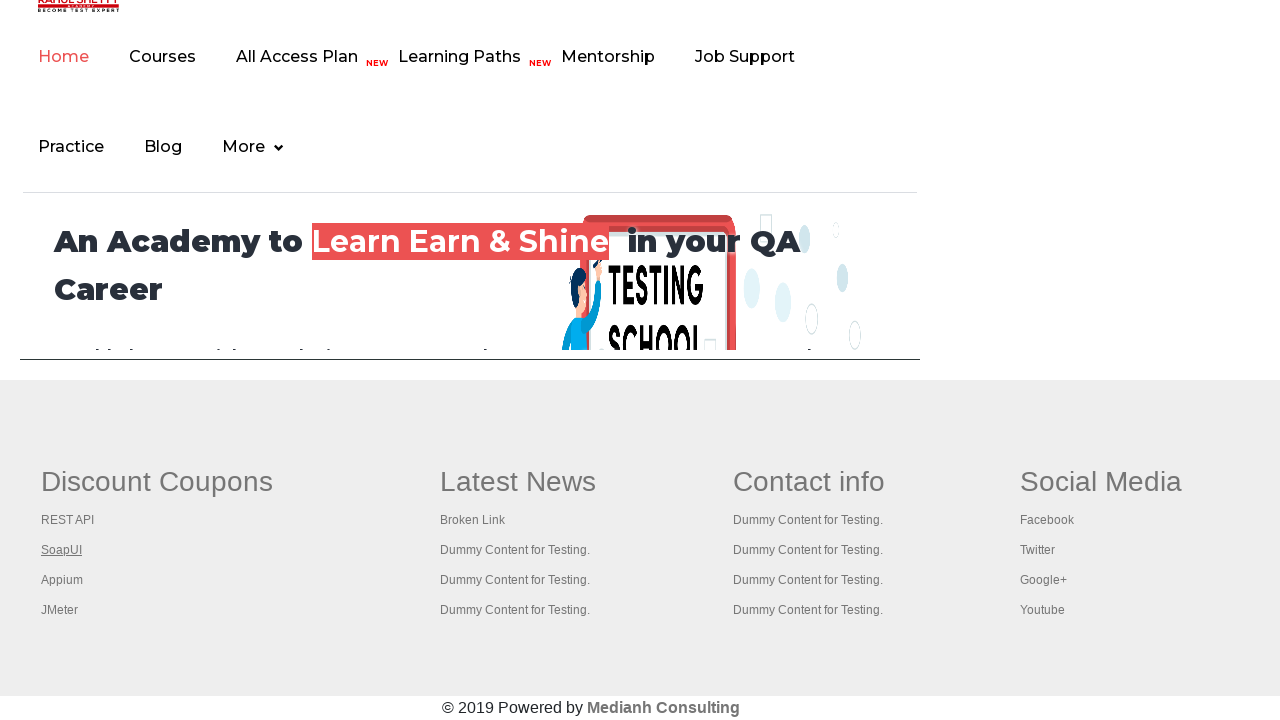

Opened footer link 3 in new tab using Ctrl+Click at (62, 580) on #gf-BIG >> xpath=//table/tbody/tr/td[1]/ul >> a >> nth=3
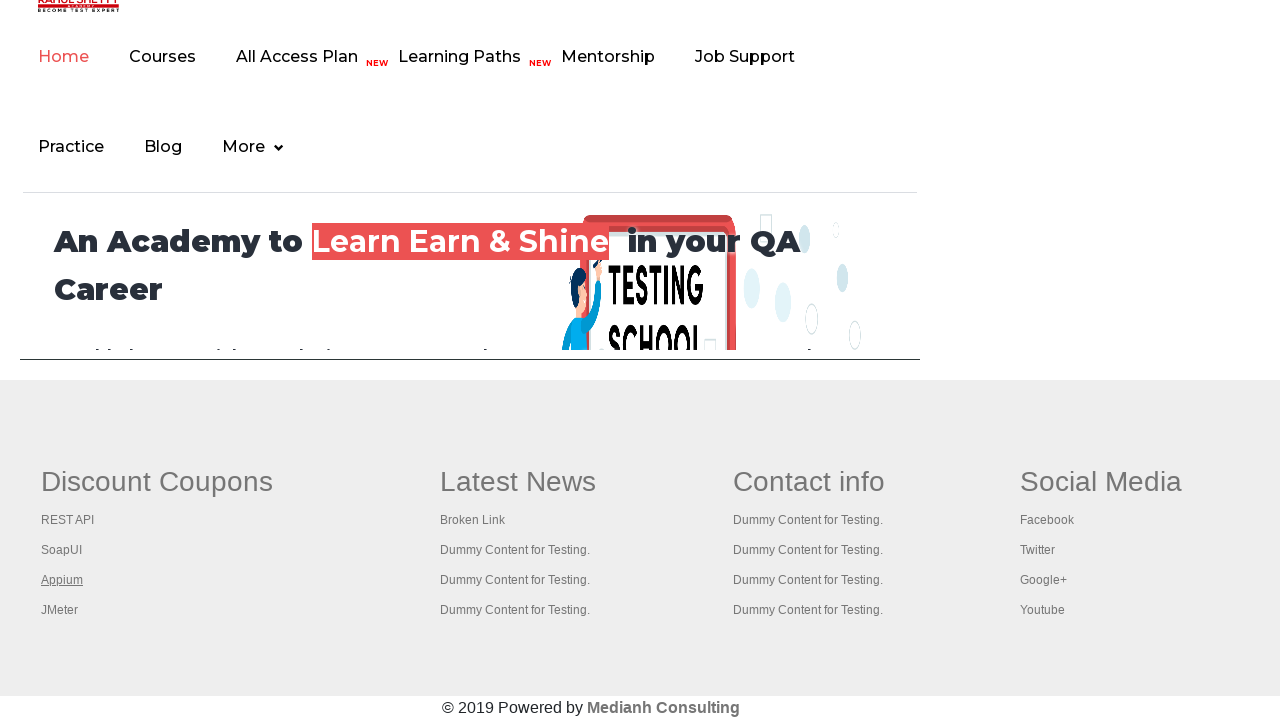

Waited 2 seconds for link 3 to load
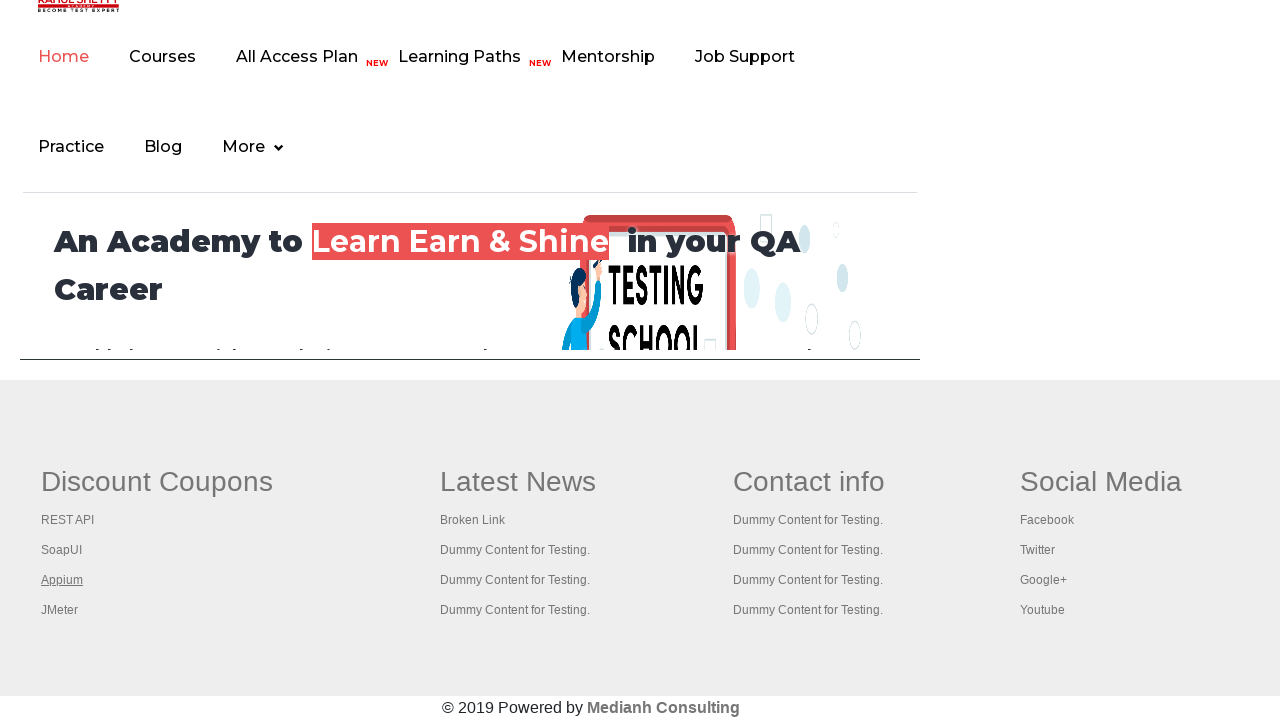

Opened footer link 4 in new tab using Ctrl+Click at (60, 610) on #gf-BIG >> xpath=//table/tbody/tr/td[1]/ul >> a >> nth=4
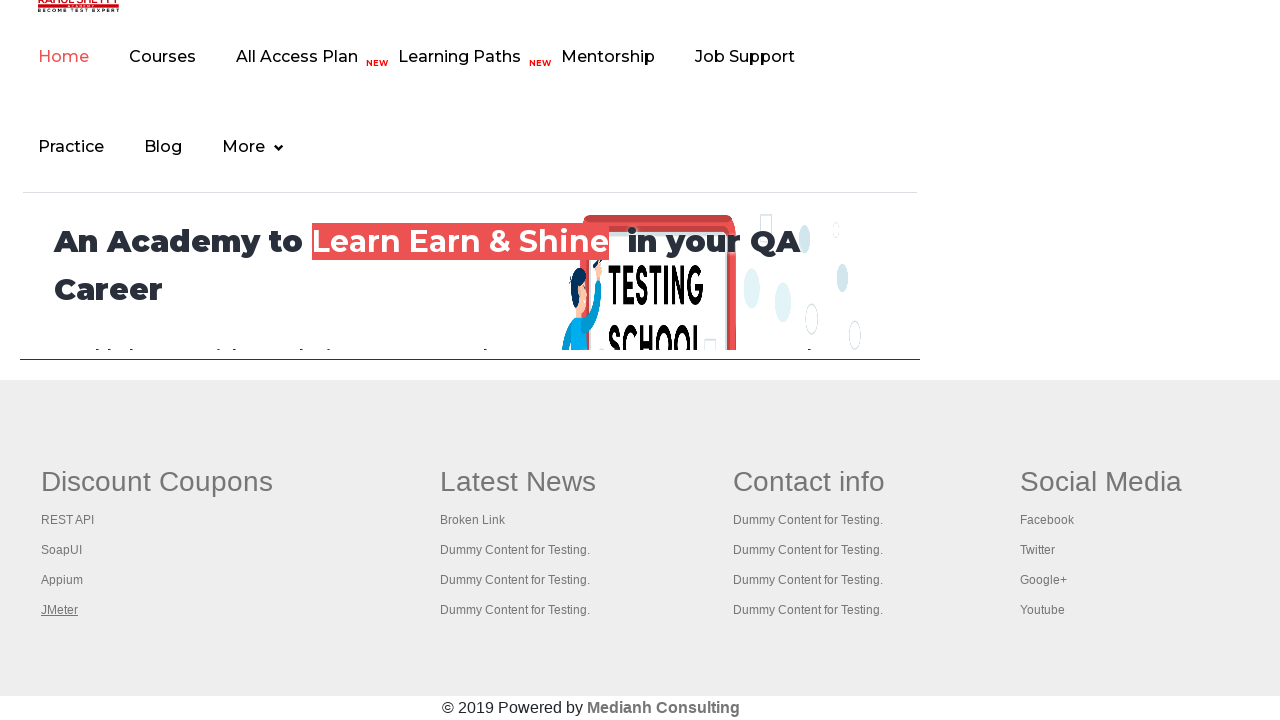

Waited 2 seconds for link 4 to load
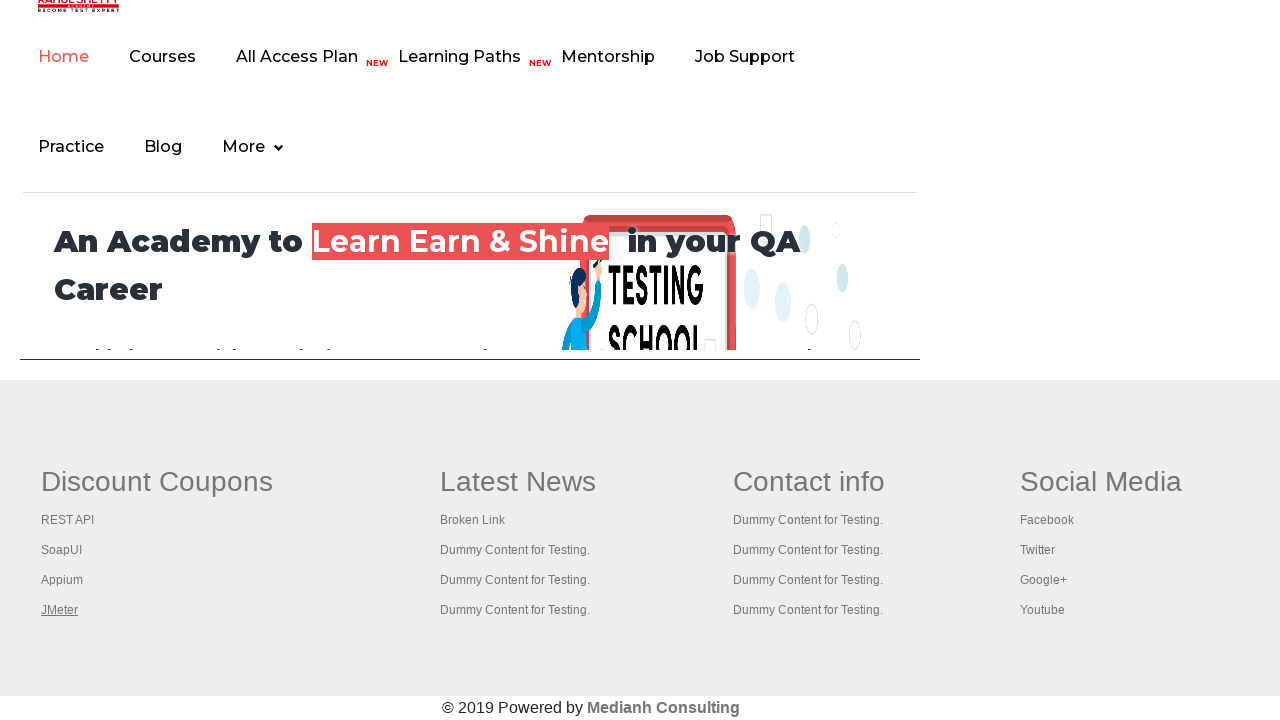

Retrieved all open tabs (5 total)
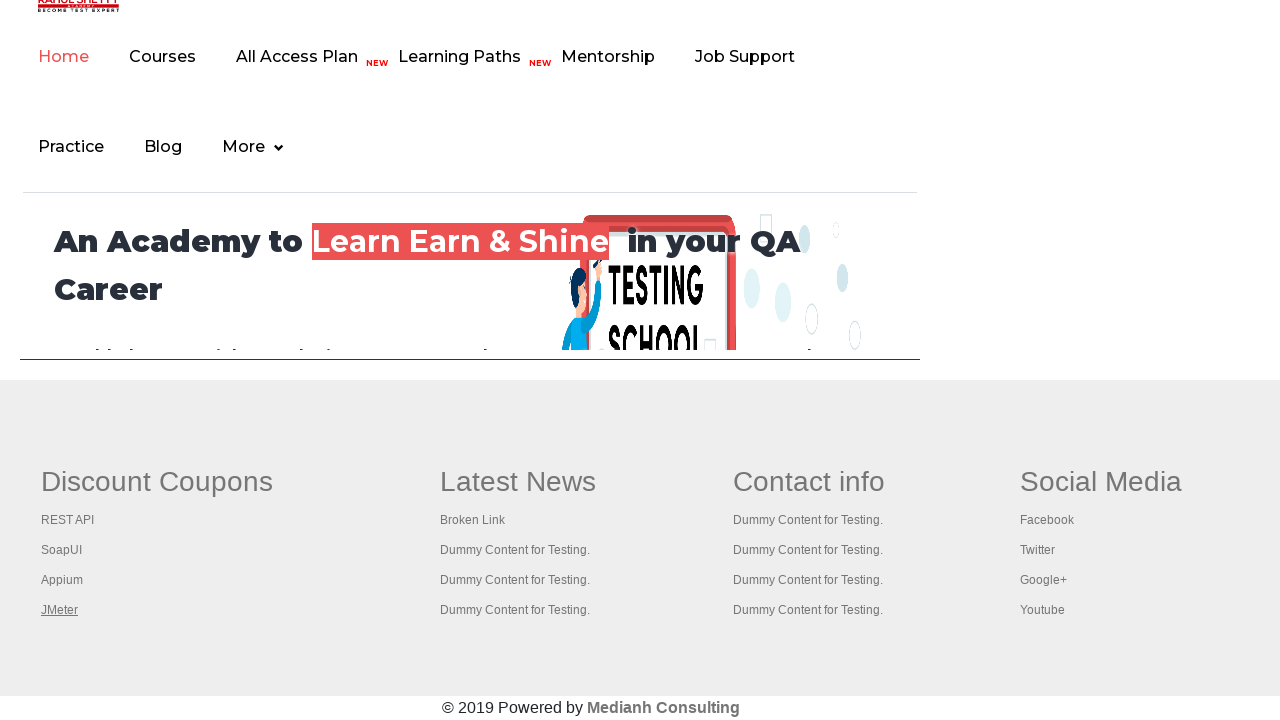

Brought tab to front for verification
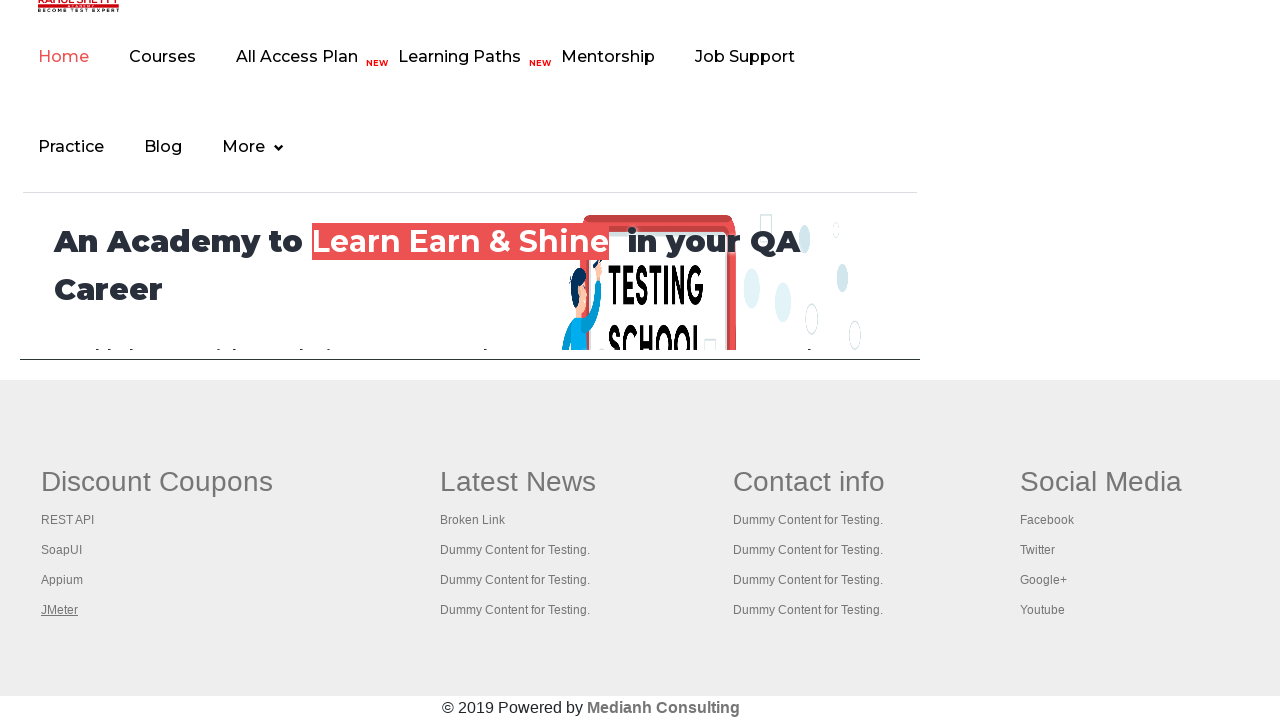

Tab loaded successfully (domcontentloaded state reached)
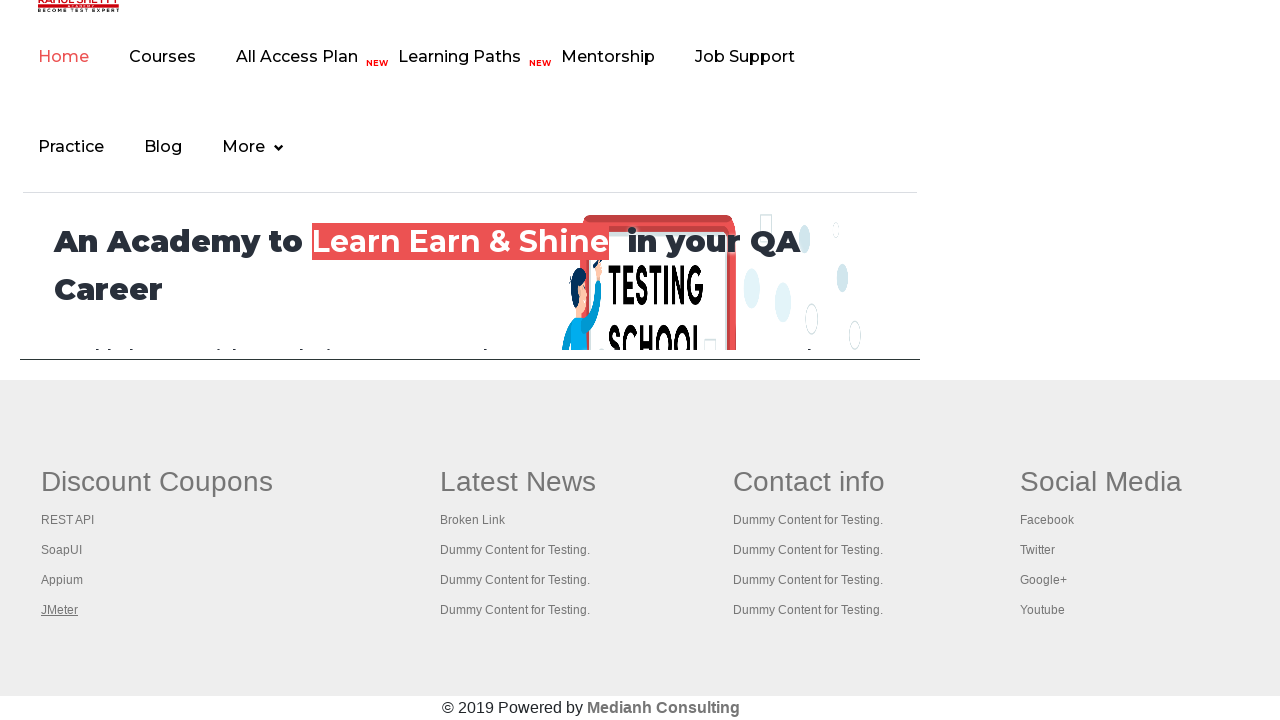

Brought tab to front for verification
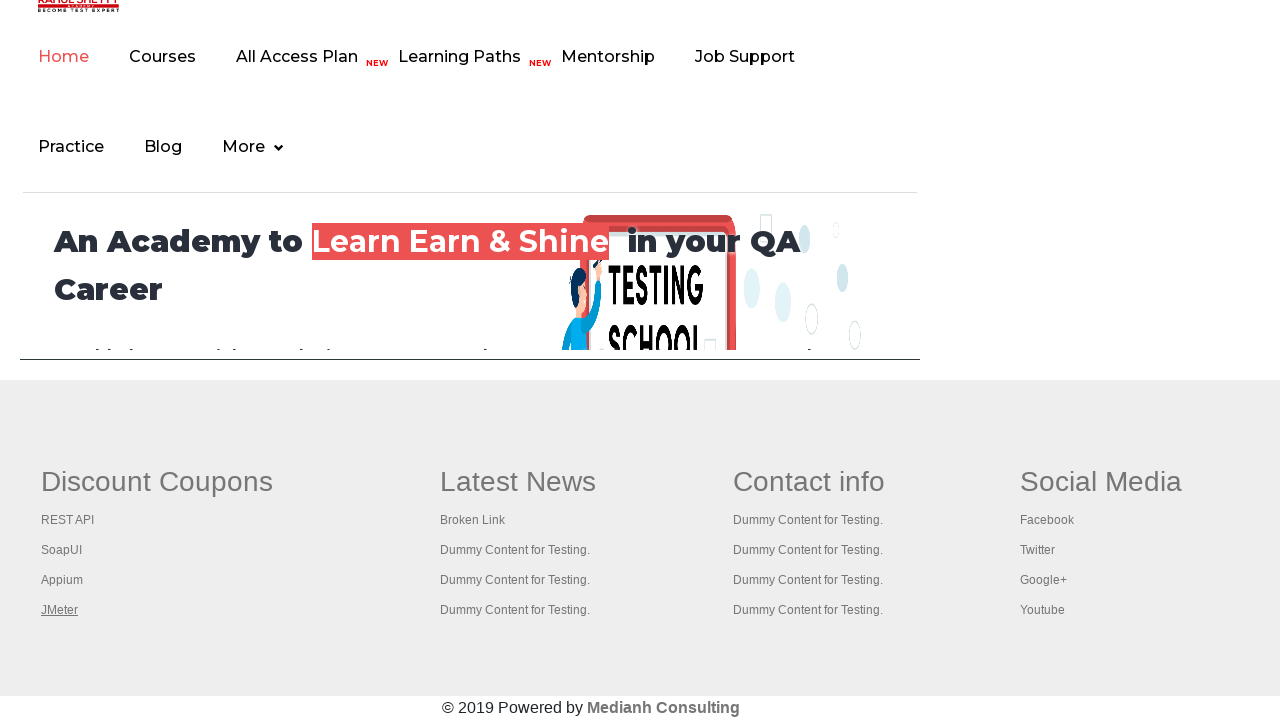

Tab loaded successfully (domcontentloaded state reached)
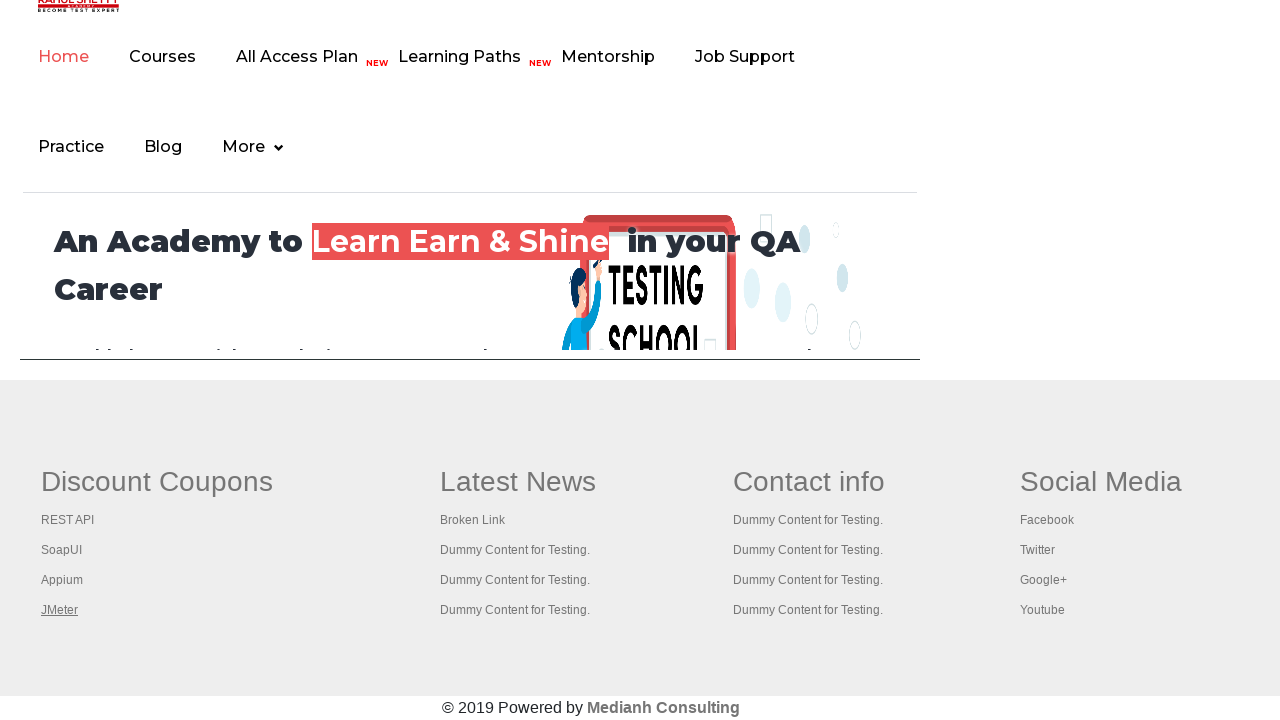

Brought tab to front for verification
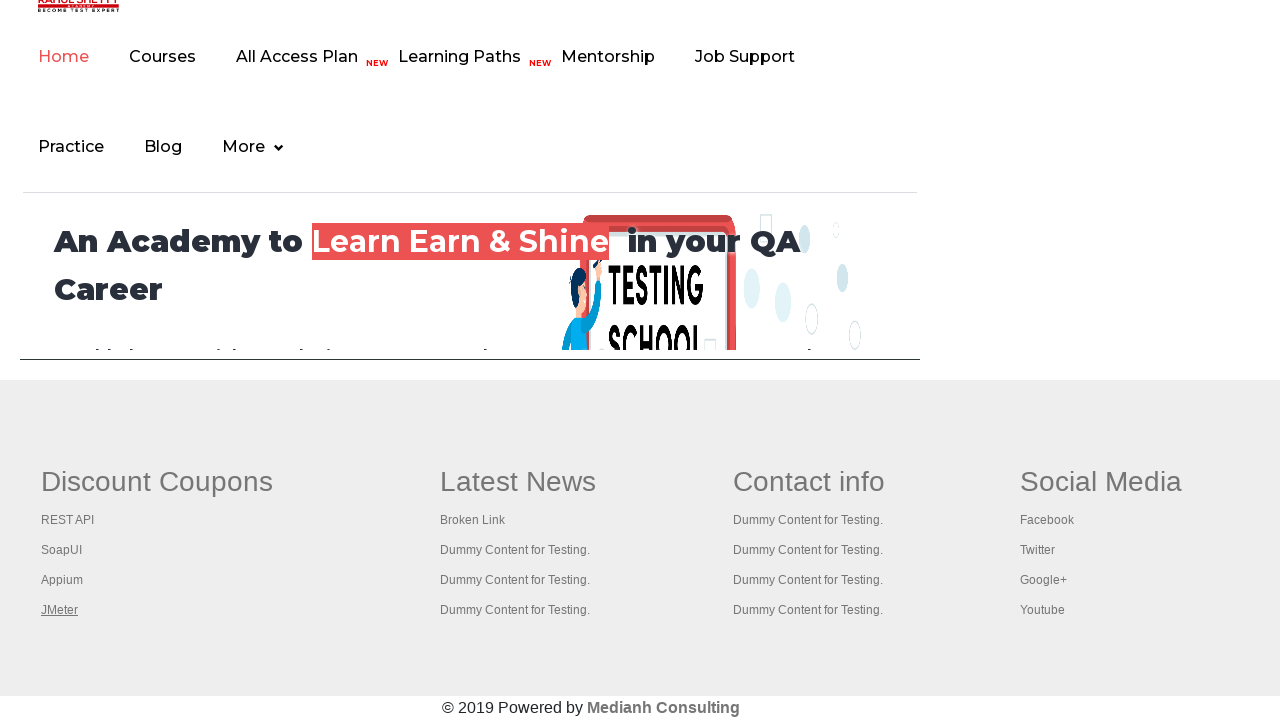

Tab loaded successfully (domcontentloaded state reached)
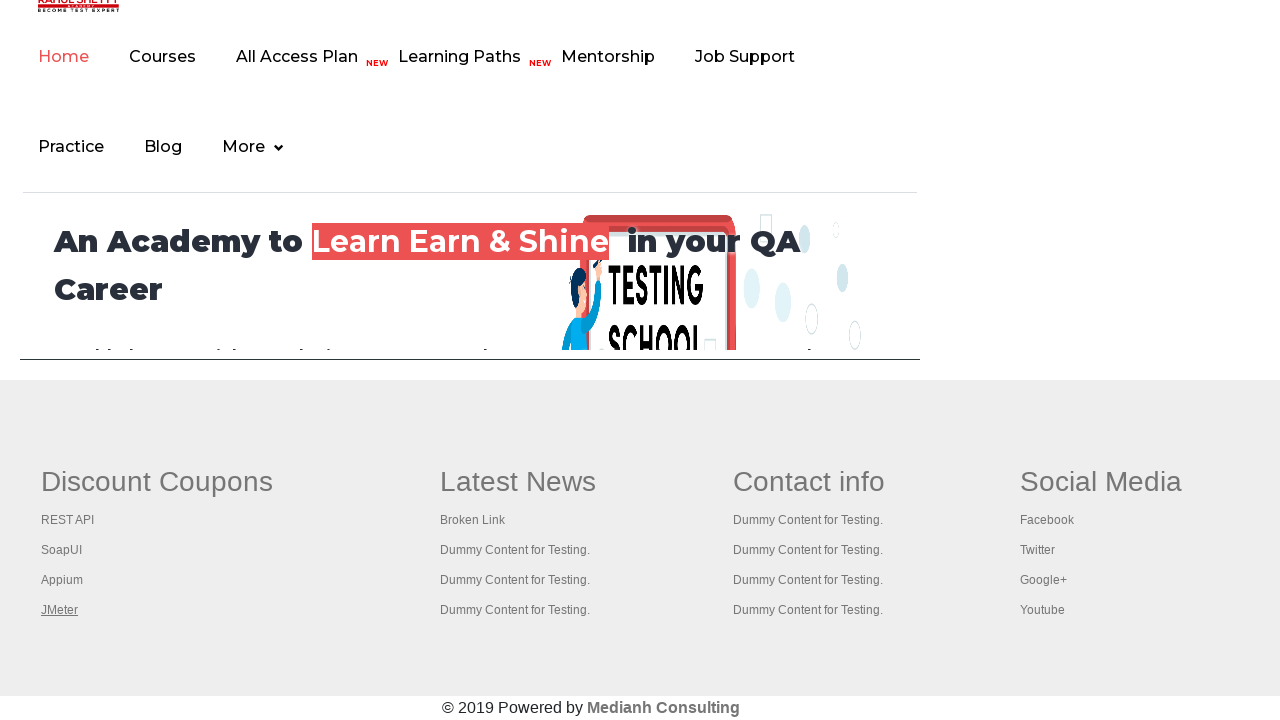

Brought tab to front for verification
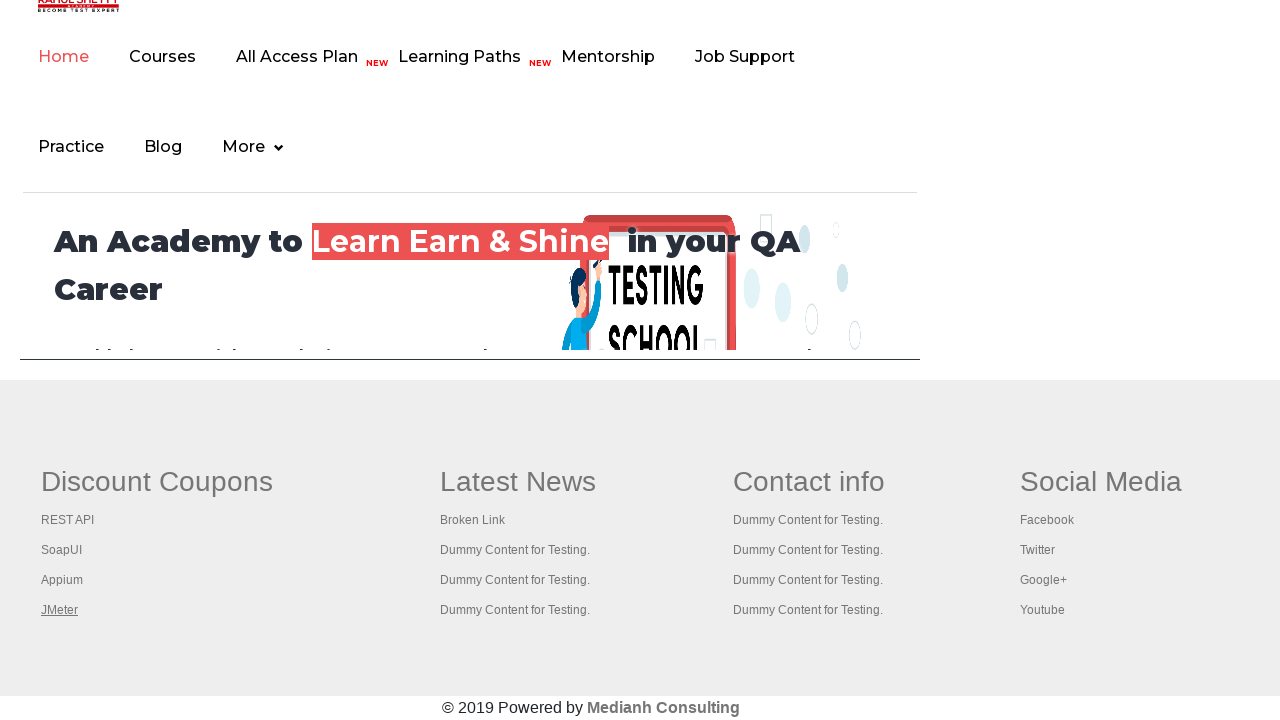

Tab loaded successfully (domcontentloaded state reached)
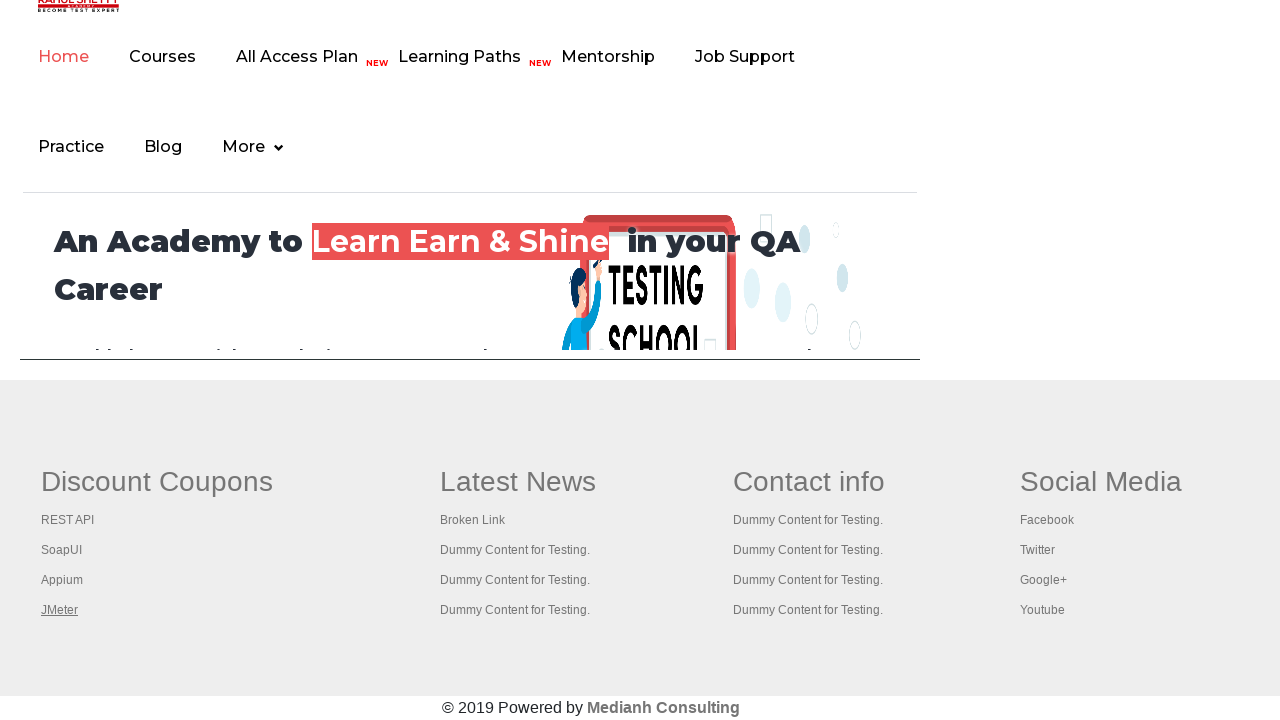

Brought tab to front for verification
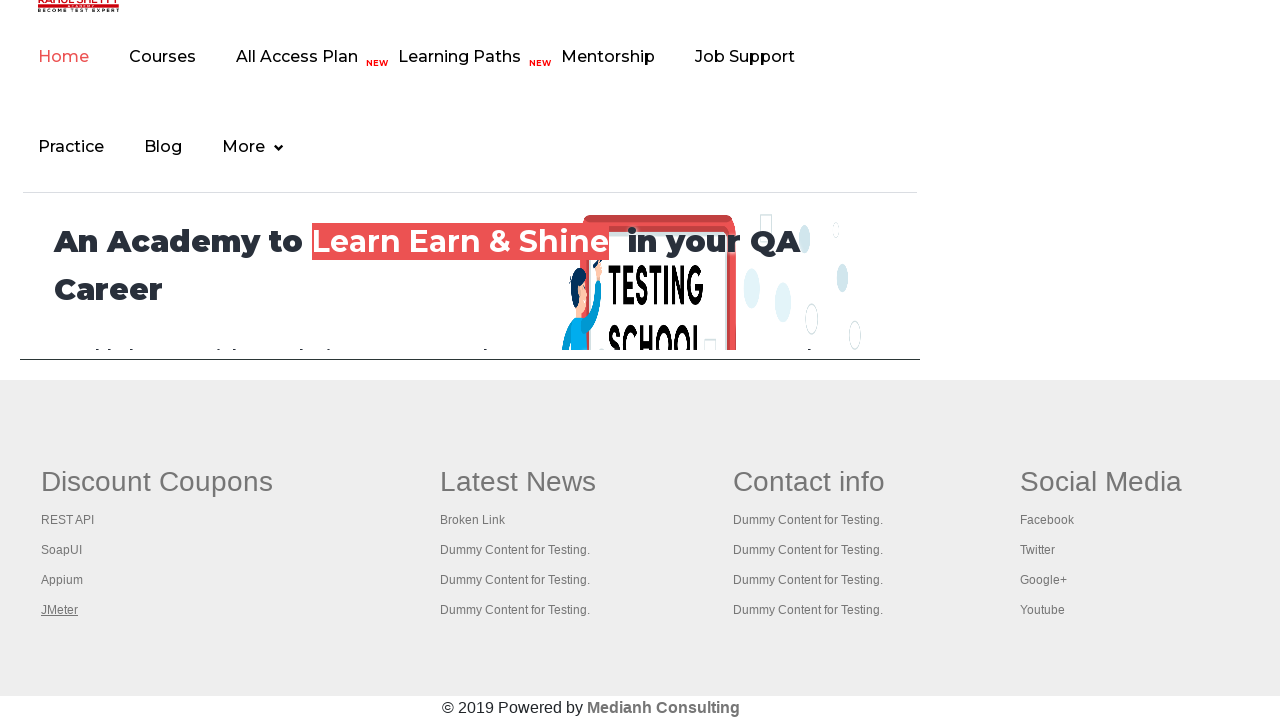

Tab loaded successfully (domcontentloaded state reached)
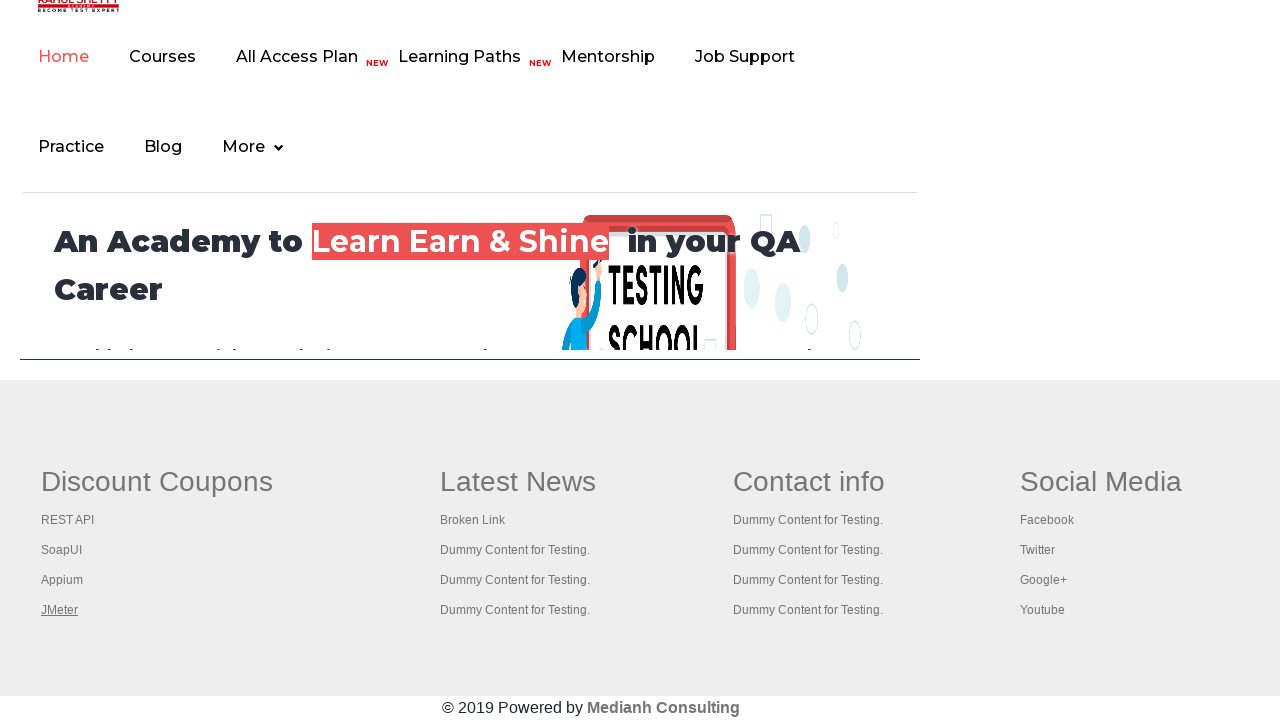

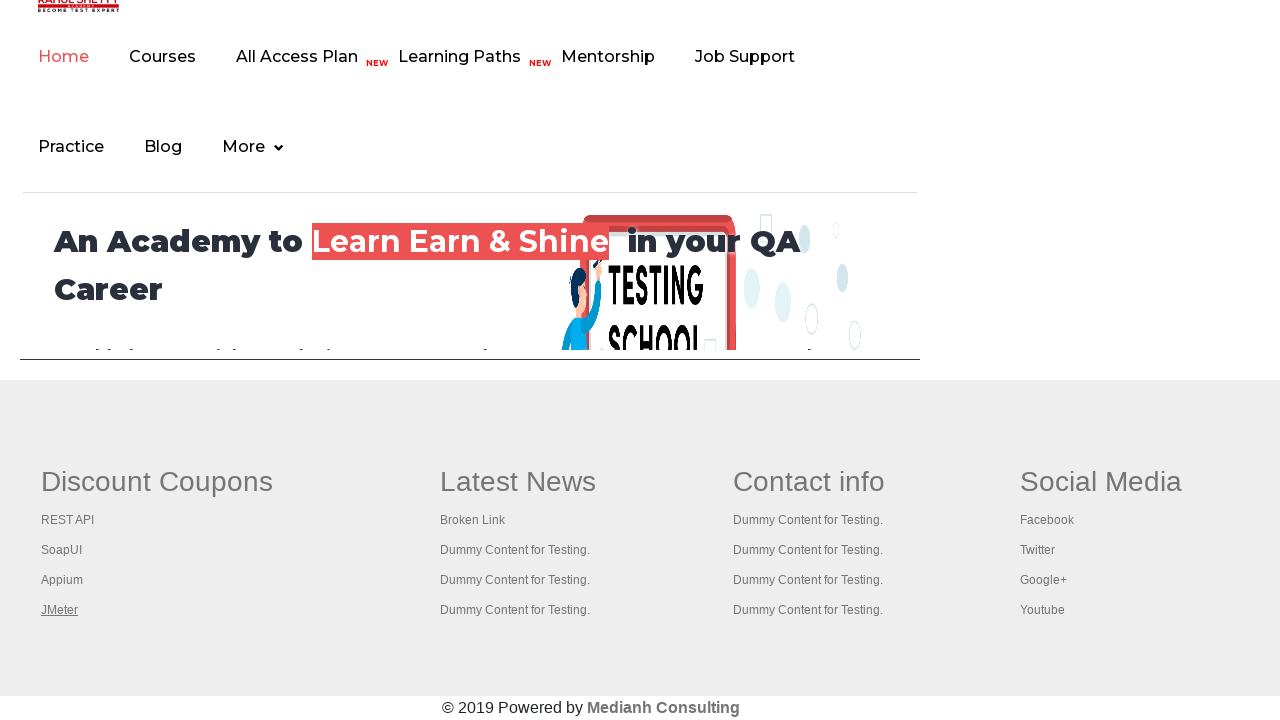